Tests double-click functionality on W3Schools demo page by entering text in a field and double-clicking a button to copy the text to another field

Starting URL: https://www.w3schools.com/tags/tryit.asp?filename=tryhtml5_ev_ondblclick3

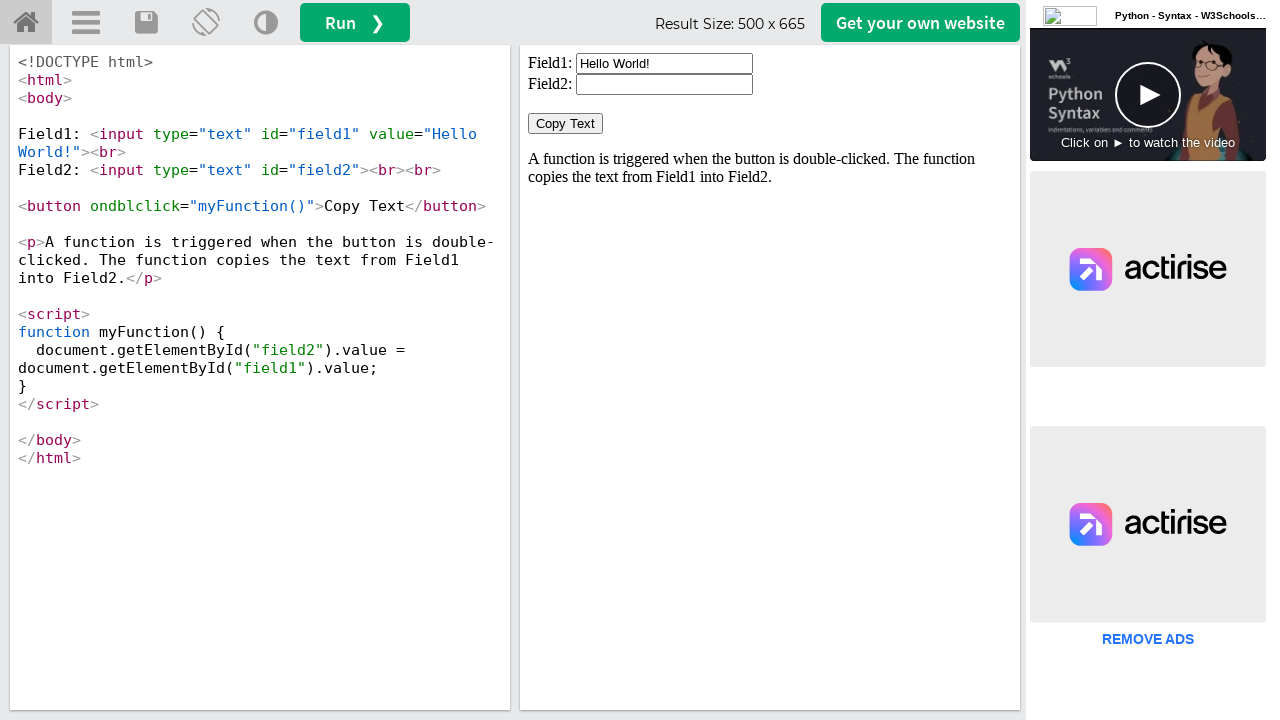

Switched to iframe containing the demo
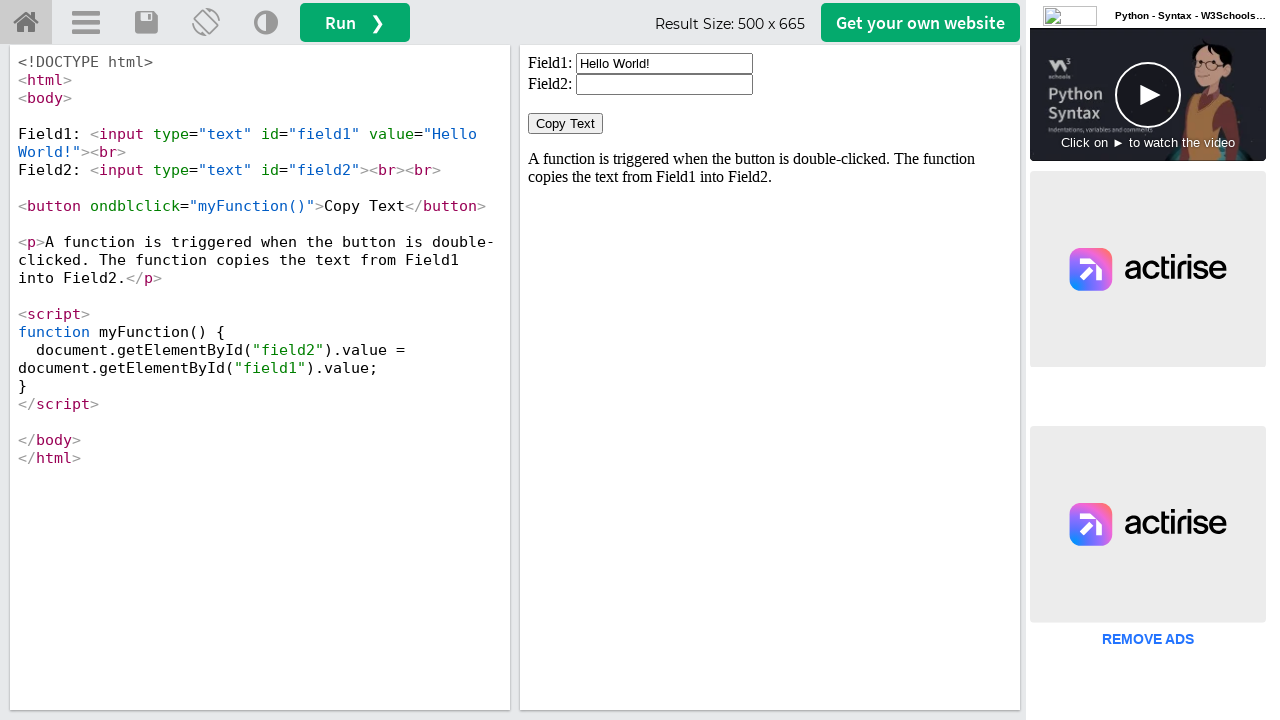

Cleared the first field on iframe#iframeResult >> nth=0 >> internal:control=enter-frame >> #field1
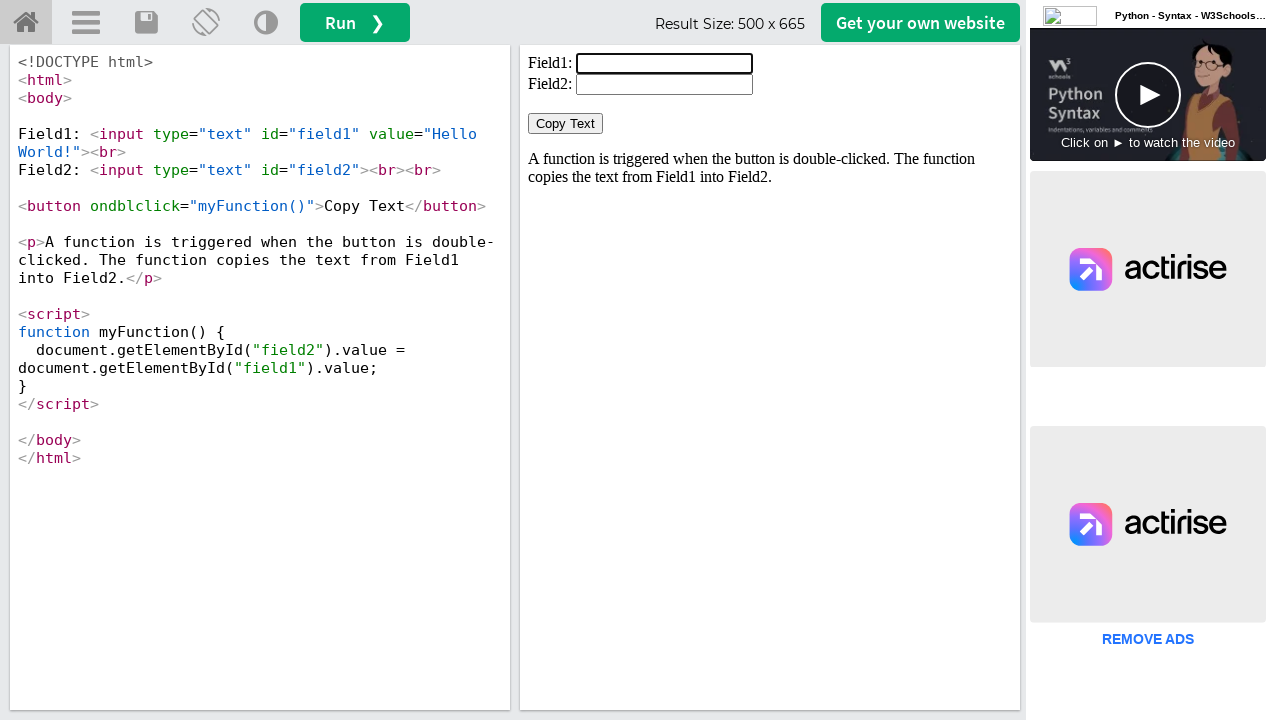

Filled first field with 'It's Milan Patel' on iframe#iframeResult >> nth=0 >> internal:control=enter-frame >> #field1
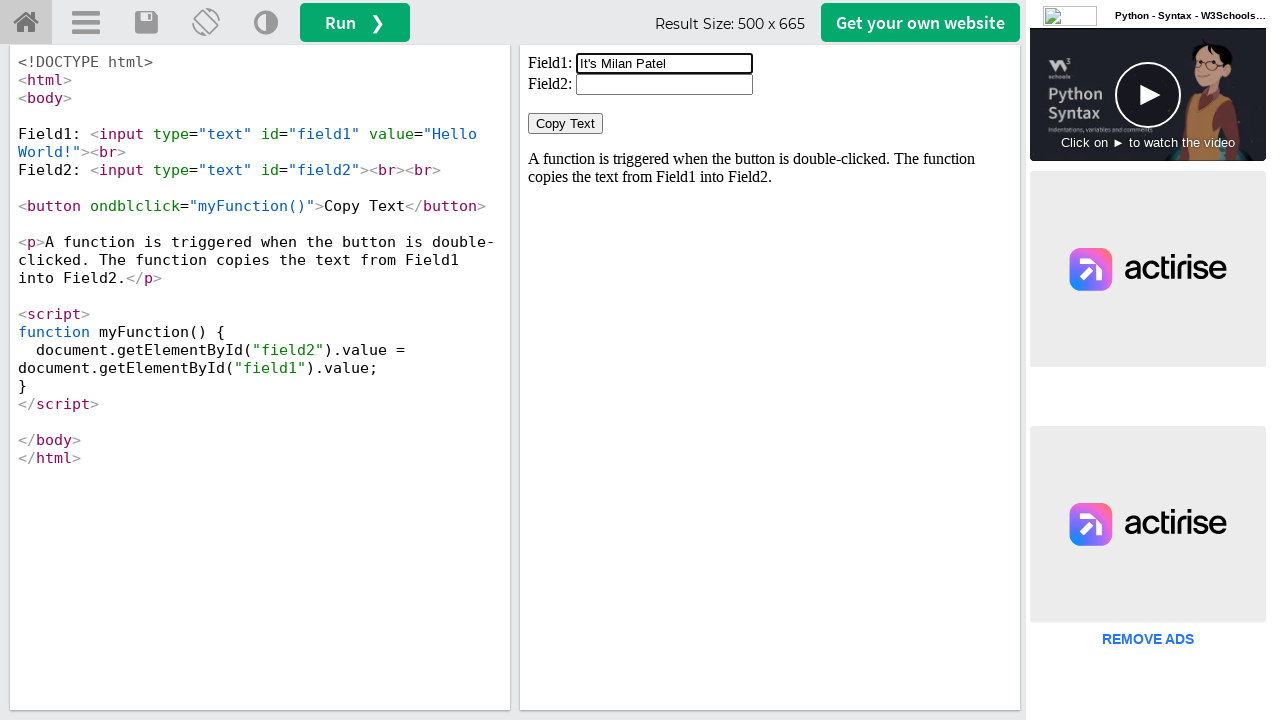

Double-clicked the Copy Text button at (566, 124) on iframe#iframeResult >> nth=0 >> internal:control=enter-frame >> button:has-text(
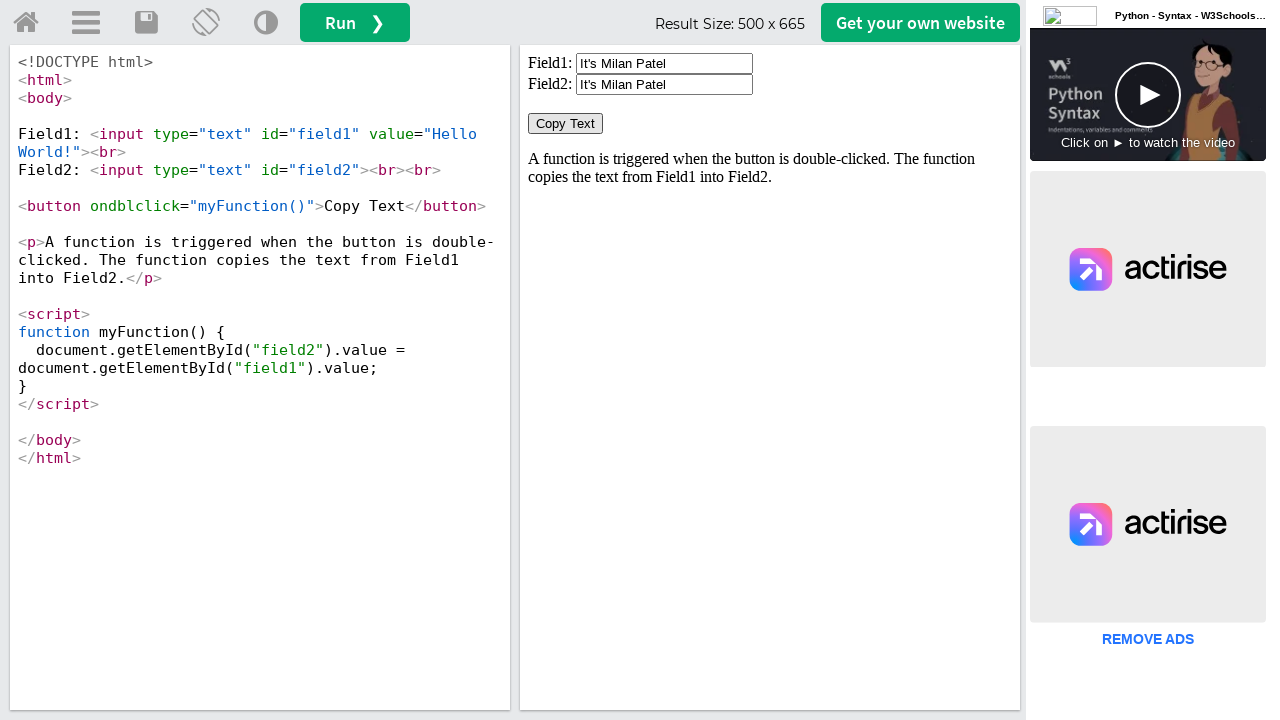

Retrieved value from second field
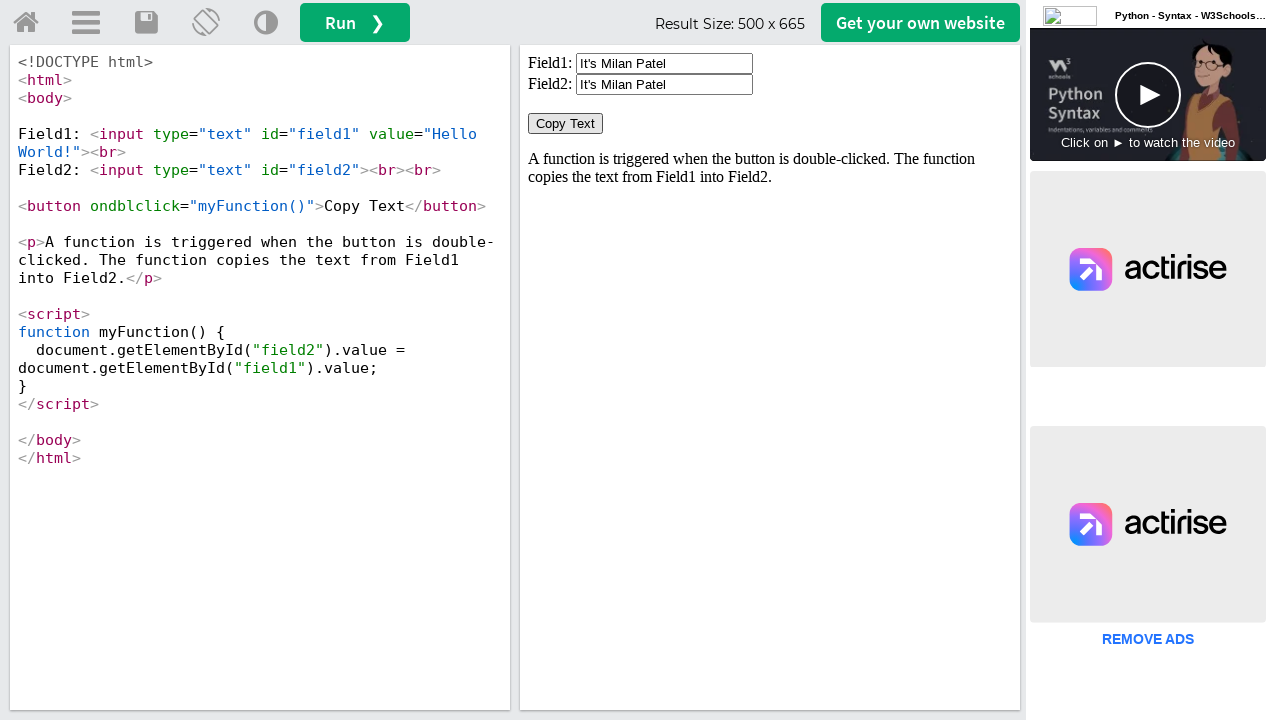

Verified that text was successfully copied to field2
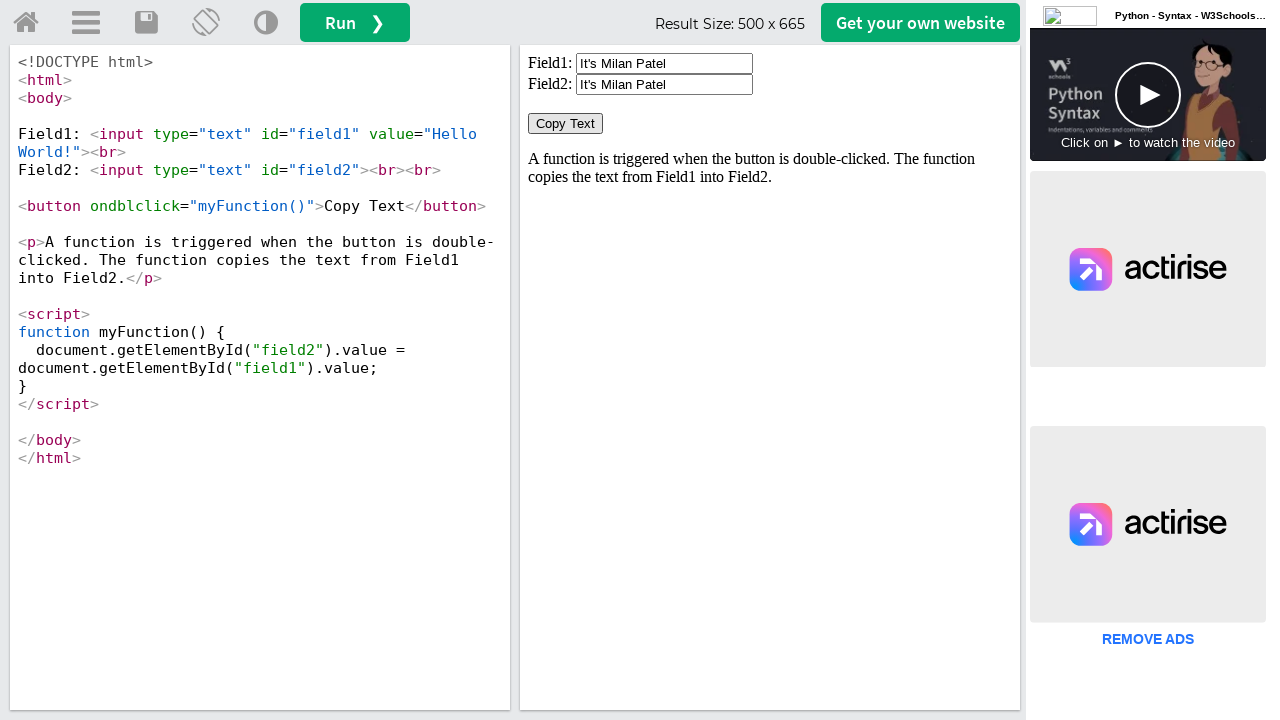

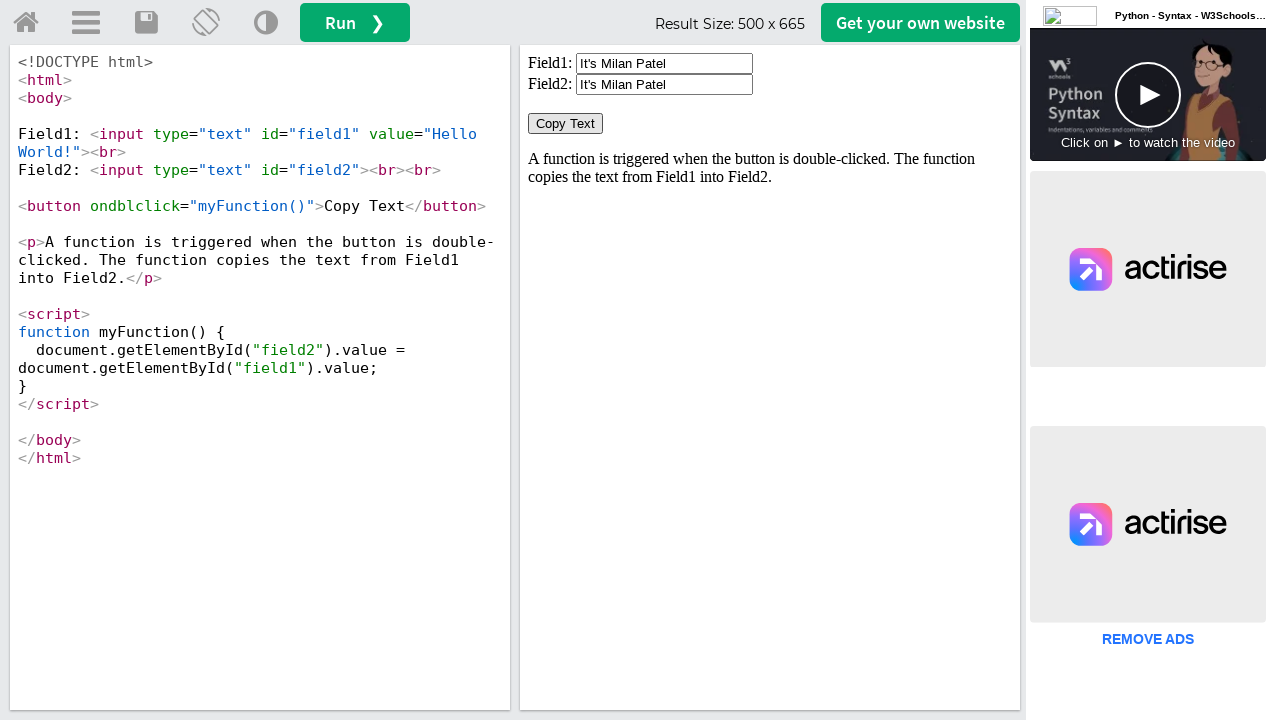